Navigates to Shifting Content page

Starting URL: https://the-internet.herokuapp.com/

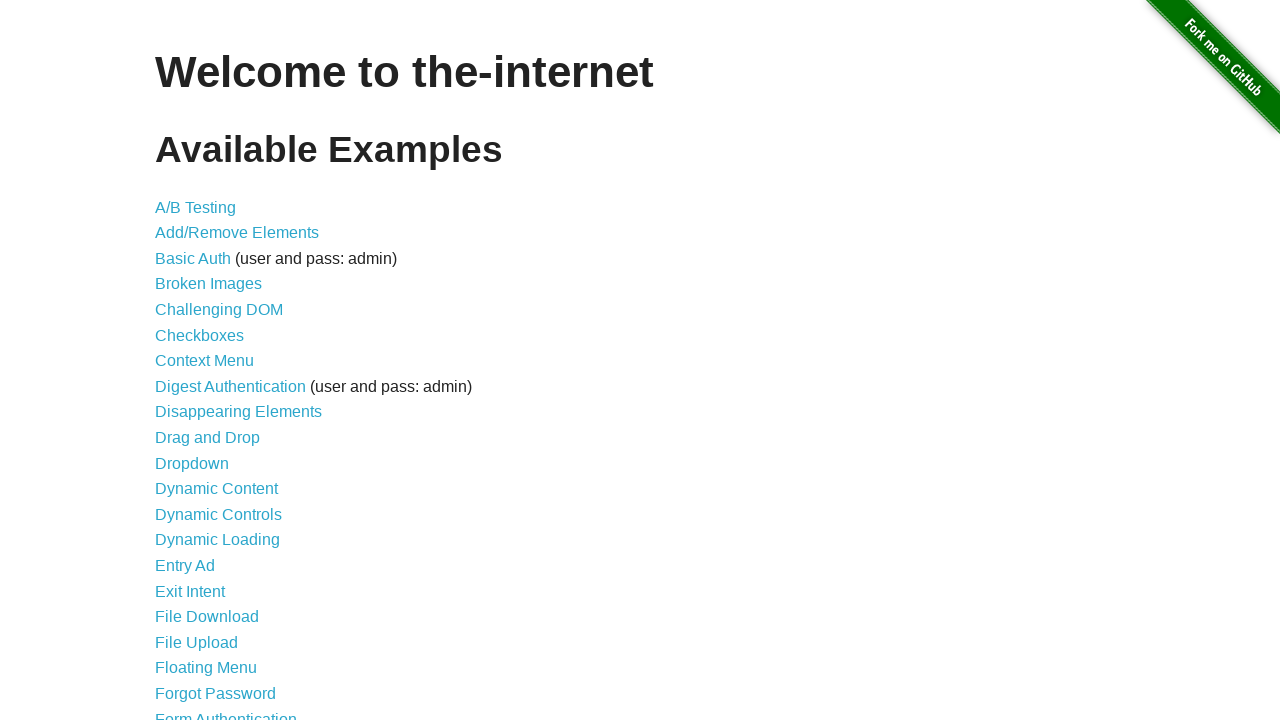

Clicked on Shifting Content link at (212, 523) on text=Shifting Content
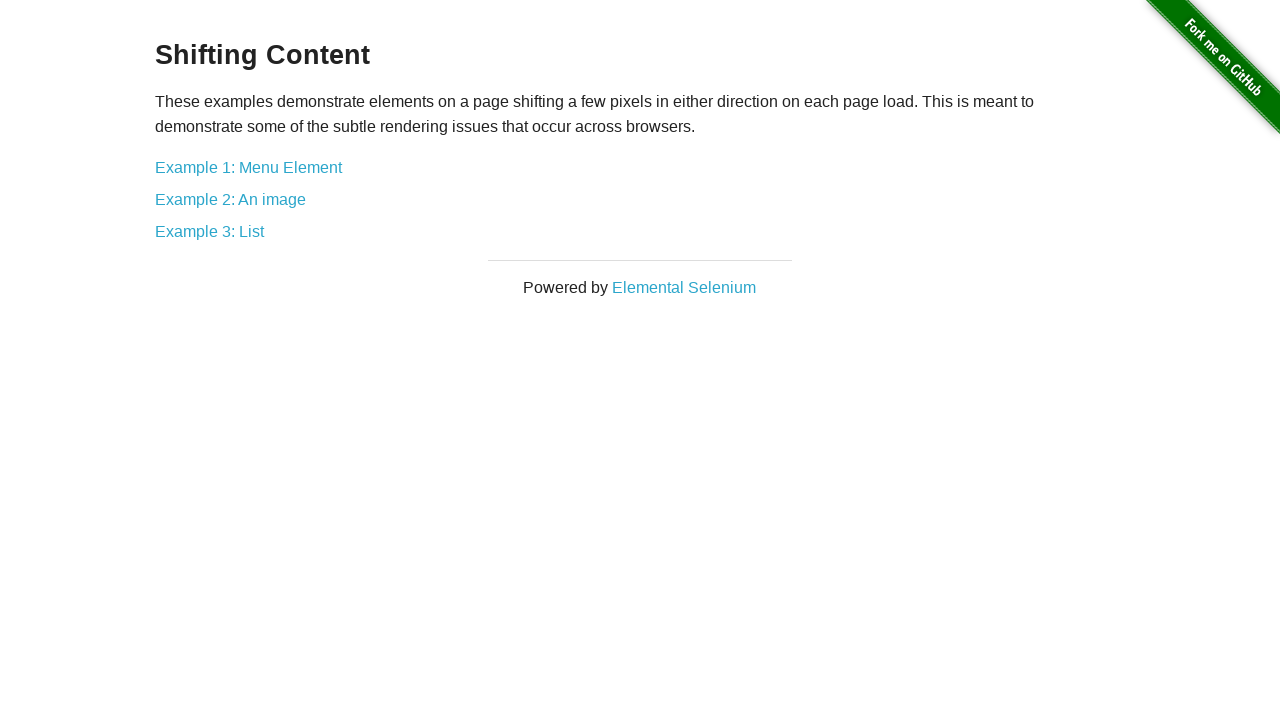

Shifting Content page loaded successfully
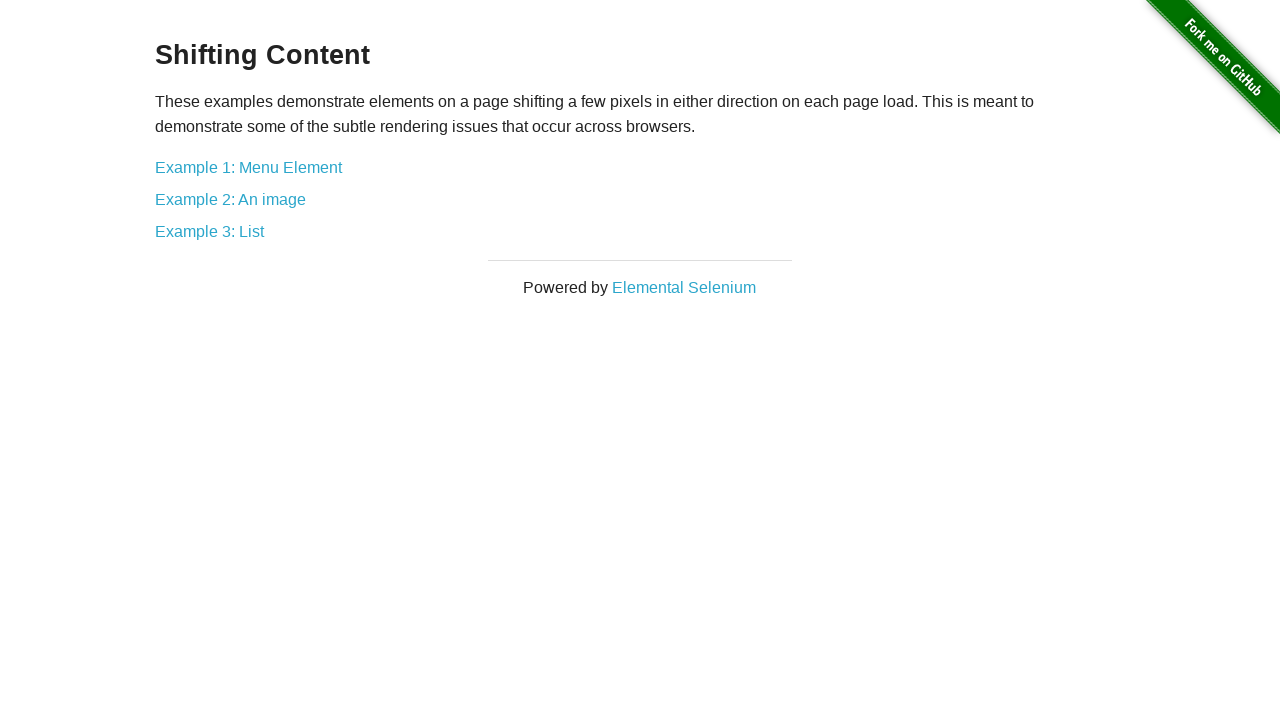

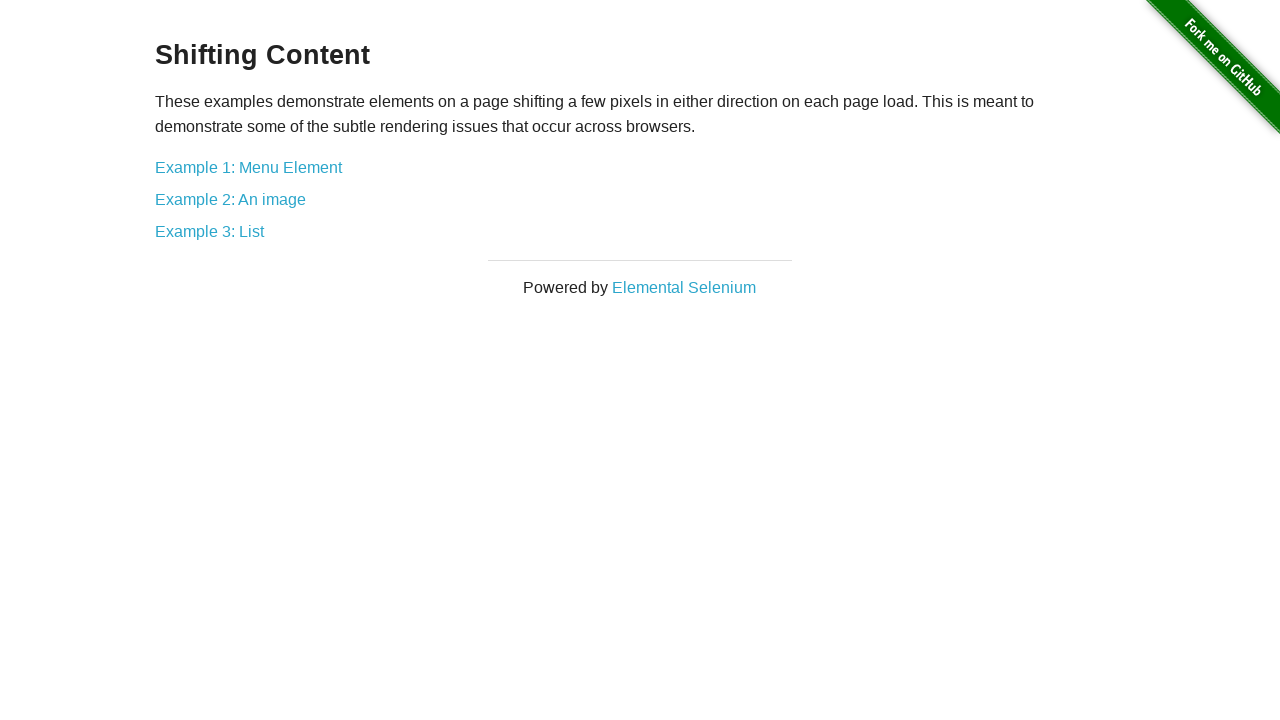